Tests that clicking the blue button causes the button ID to change

Starting URL: https://the-internet.herokuapp.com/challenging_dom

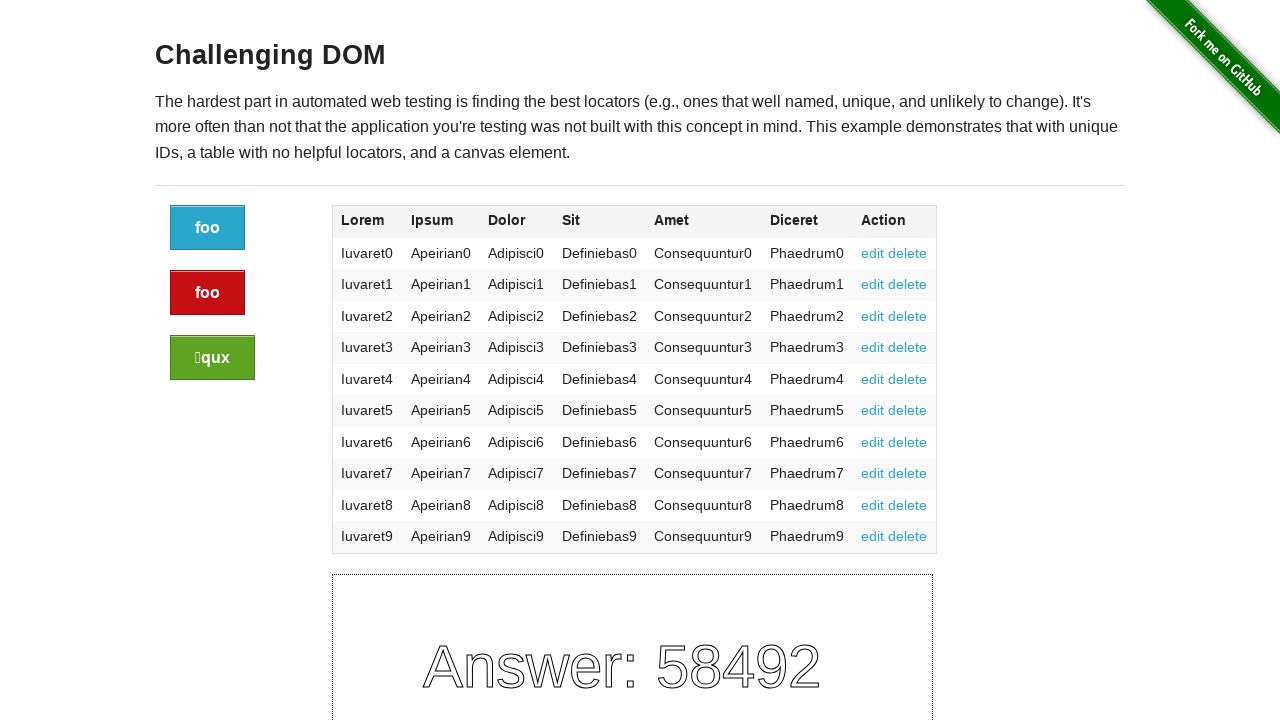

Retrieved initial blue button ID
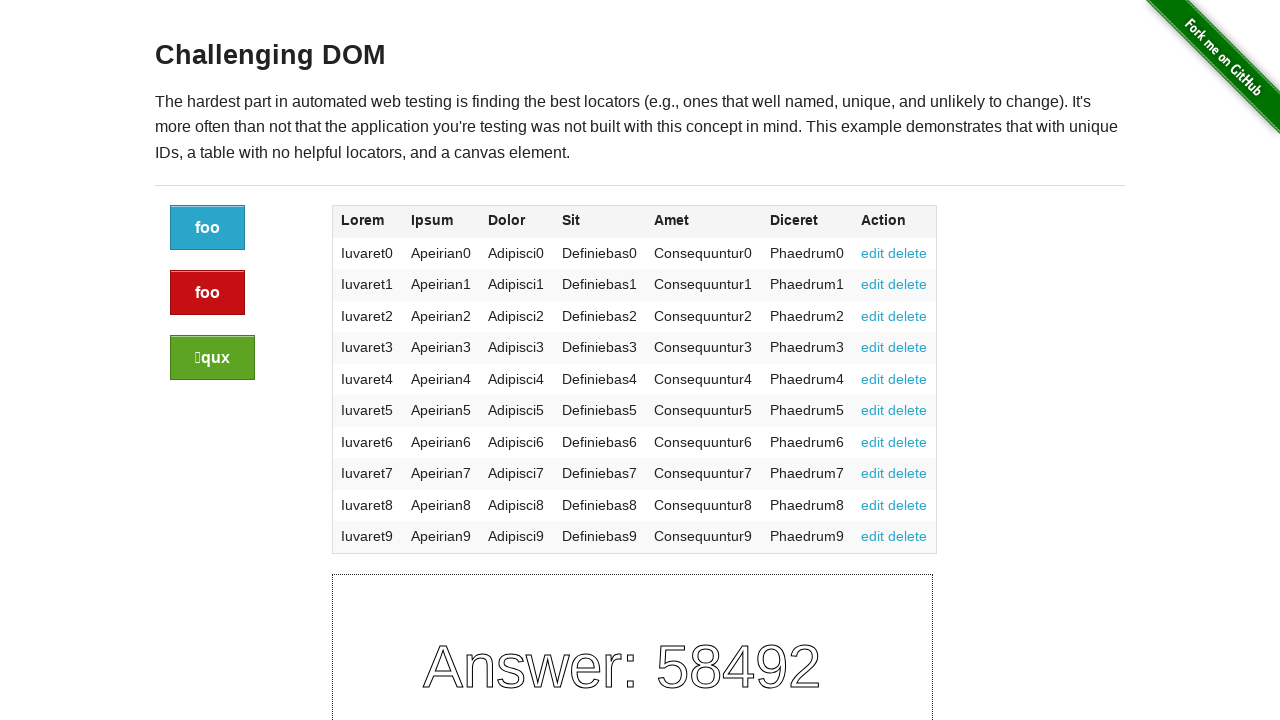

Clicked the blue button at (208, 228) on xpath=//div[@class='large-2 columns']//a[position()=1]
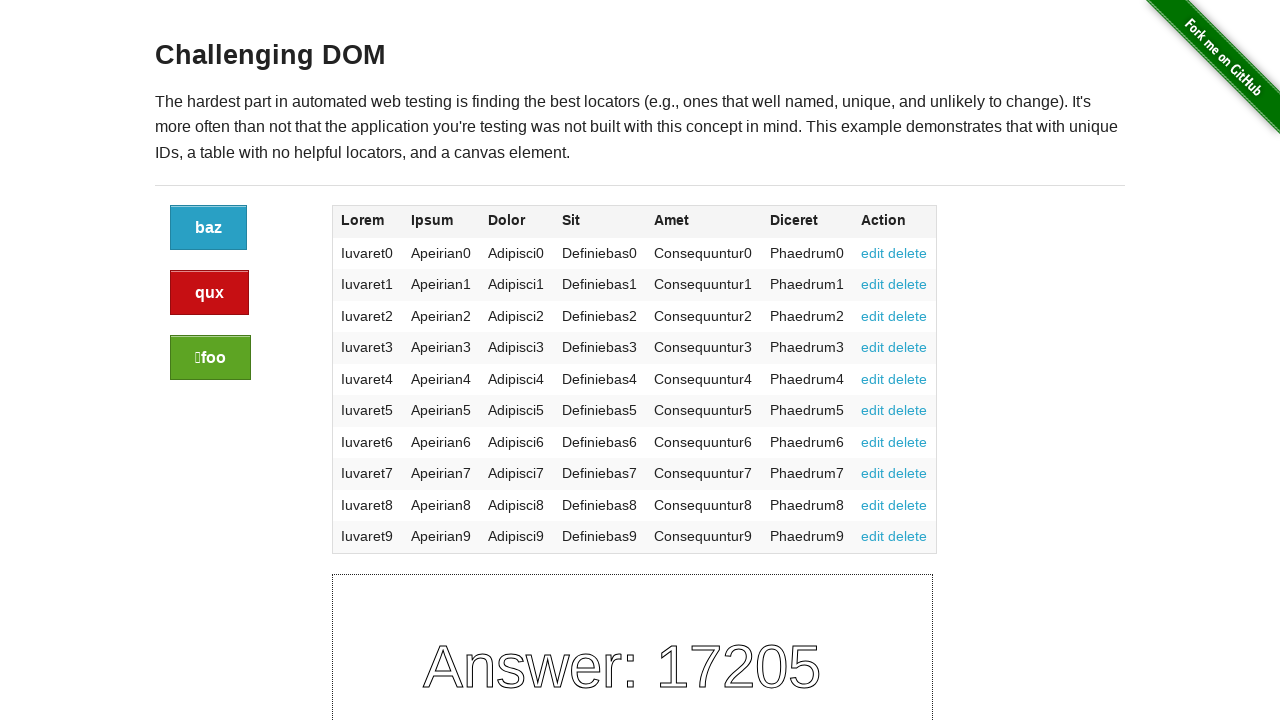

Verified button ID changed after click
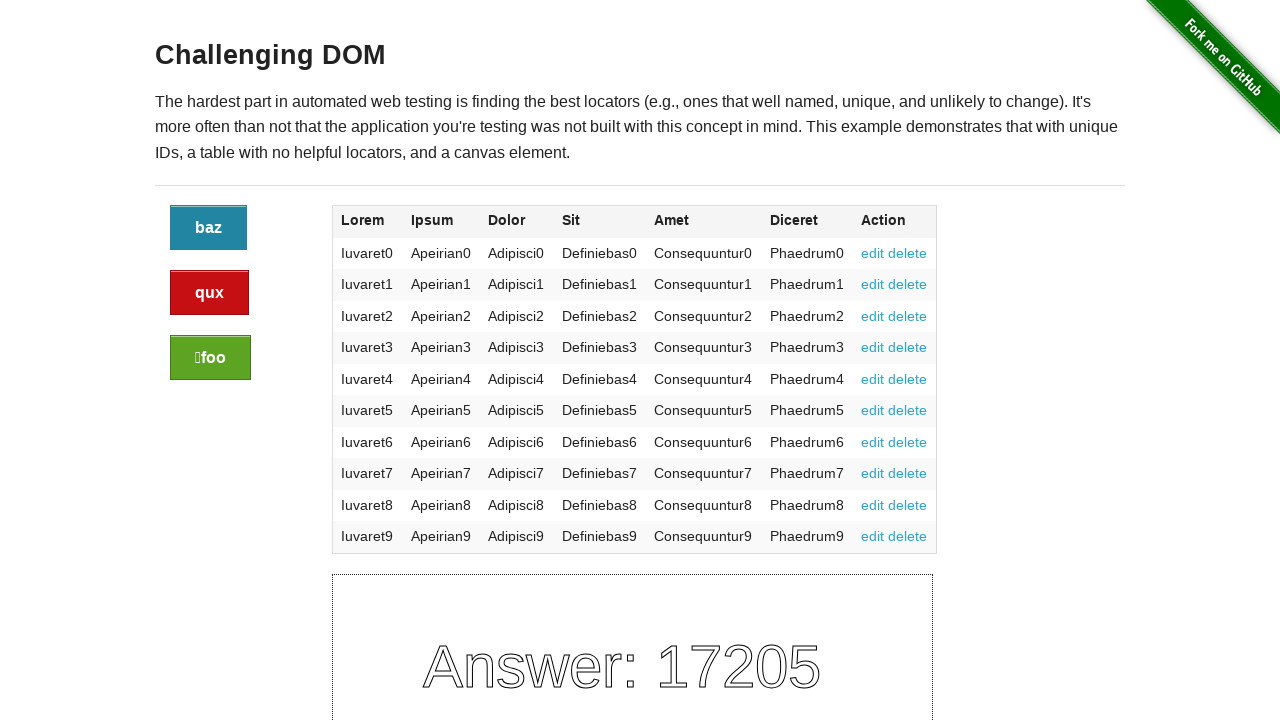

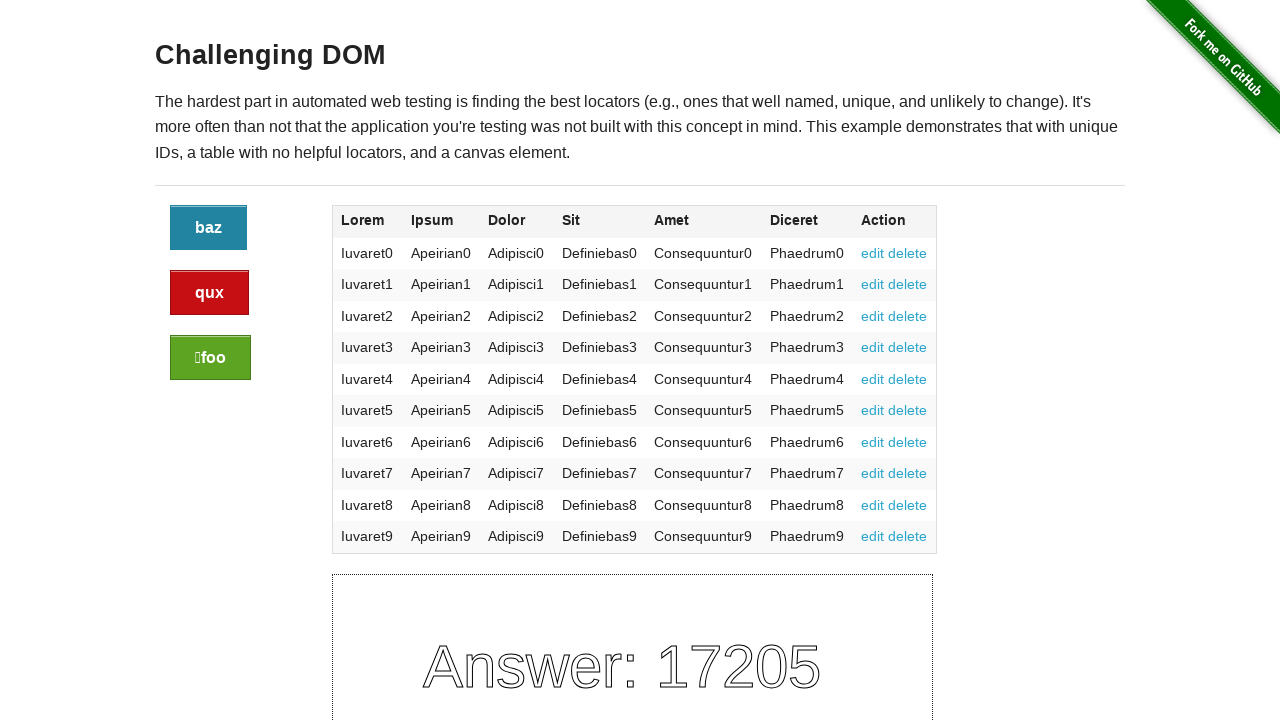